Tests radio button functionality by iterating through two groups of radio buttons and clicking on each unchecked radio button to verify they can be selected.

Starting URL: http://www.echoecho.com/htmlforms10.htm

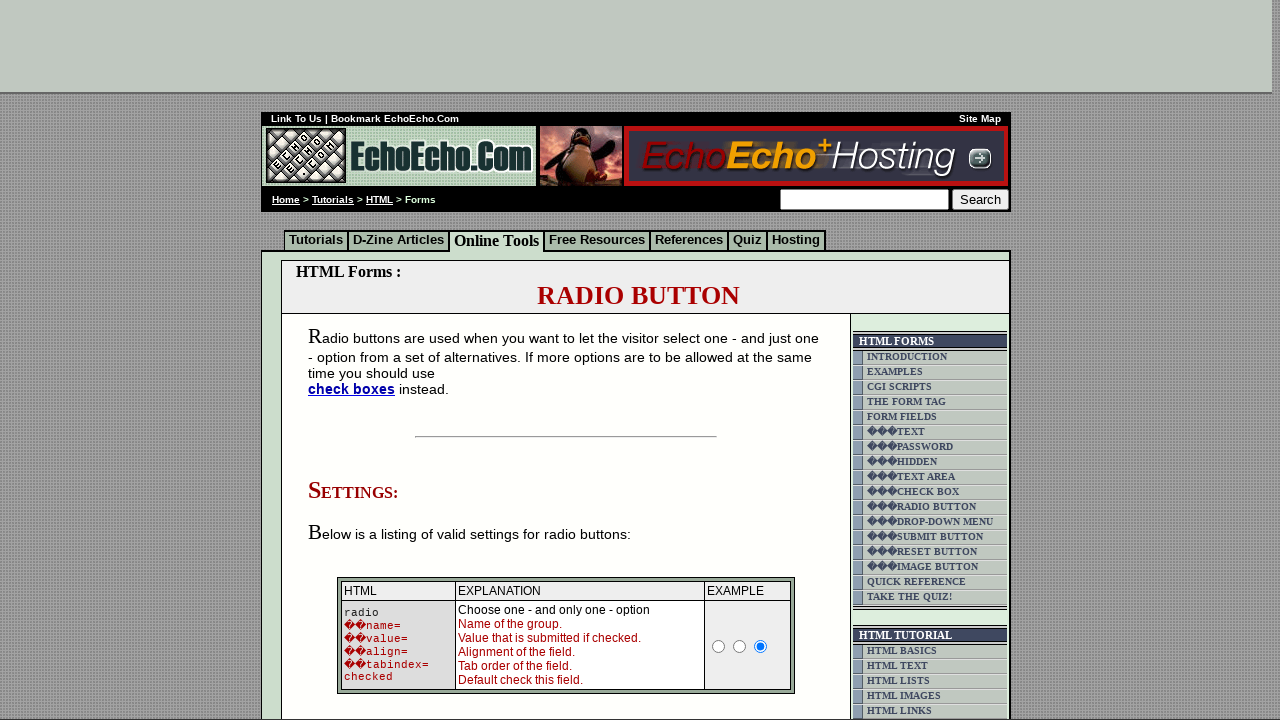

Located all radio buttons in group1
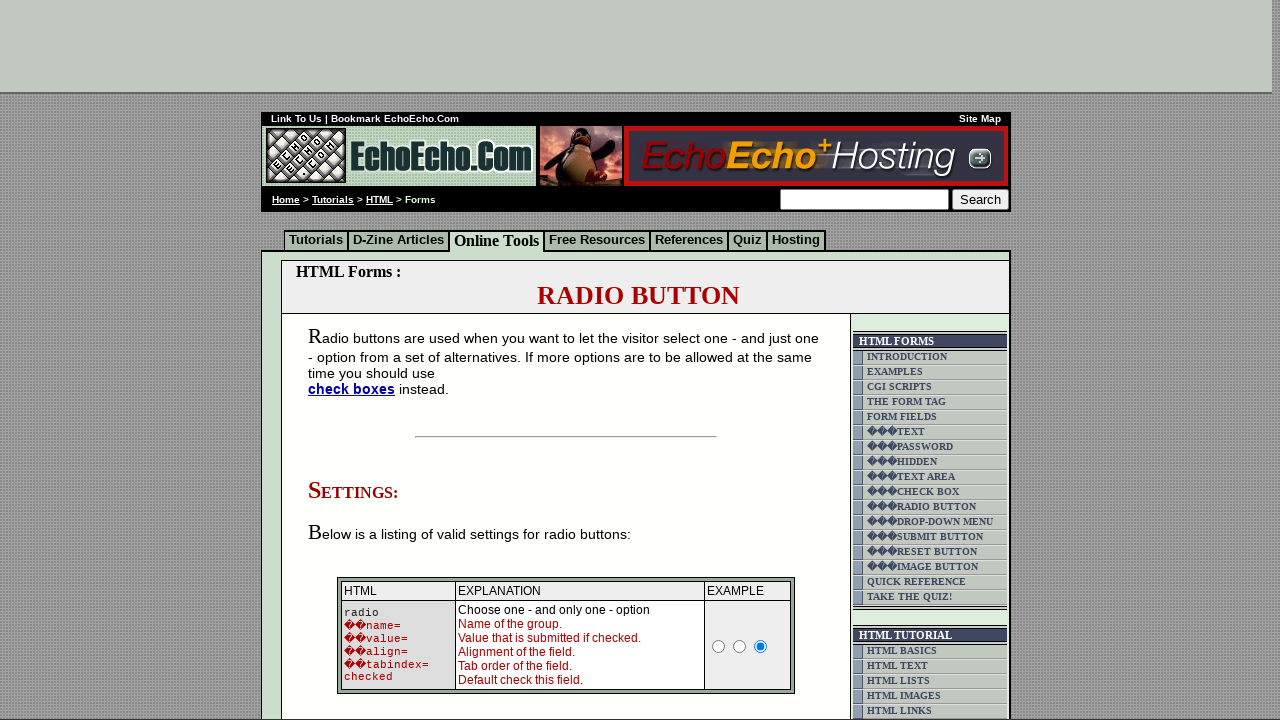

Found 3 radio buttons in group1
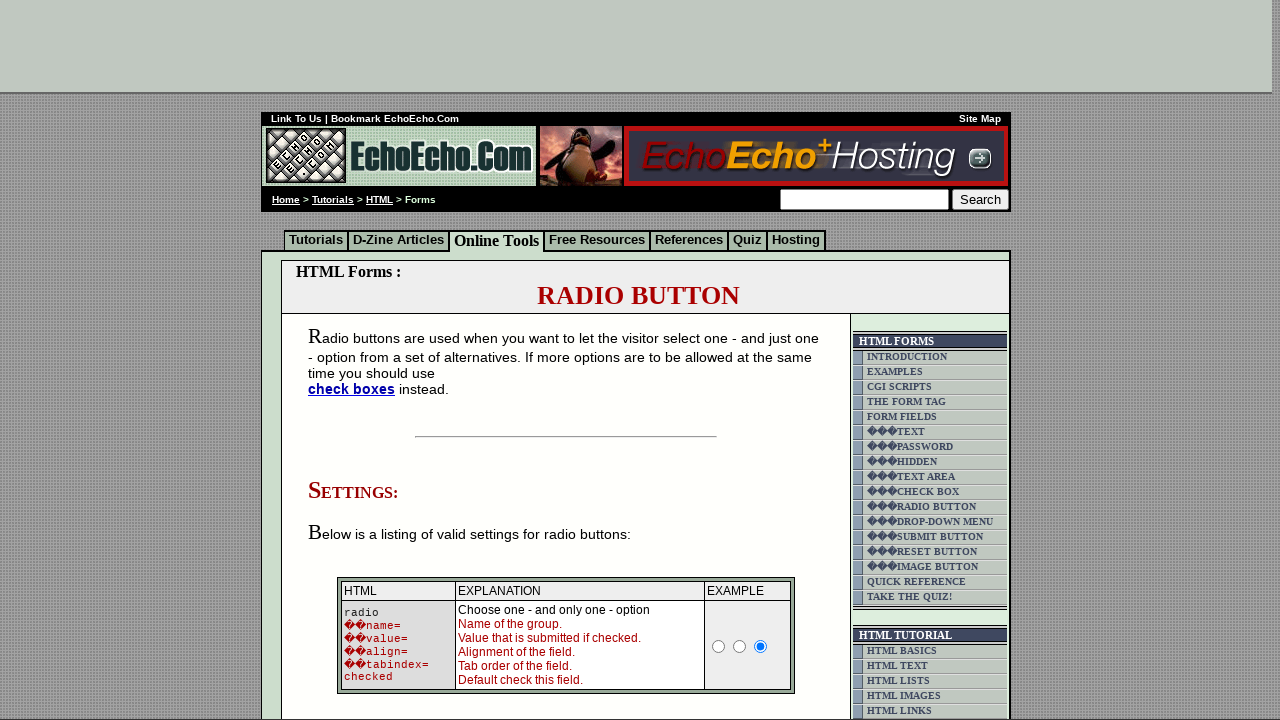

Selected radio button 1 from group1
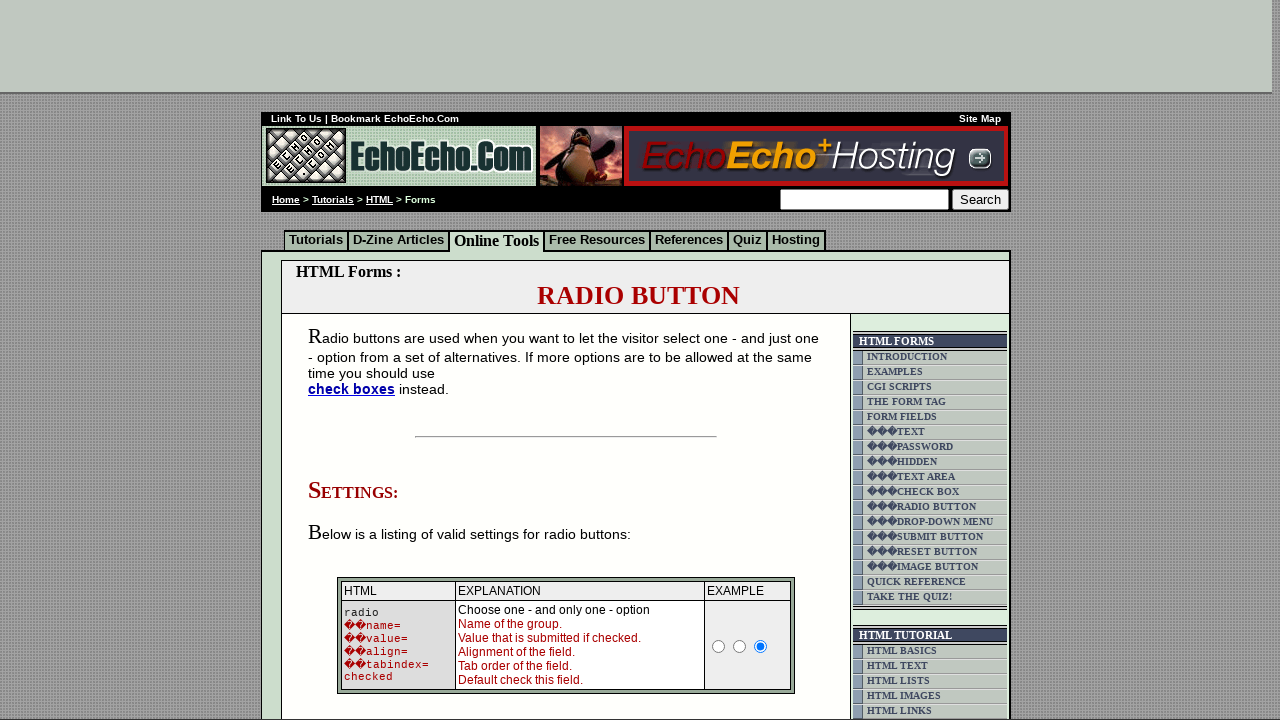

Checked if radio button 1 in group1 is already selected
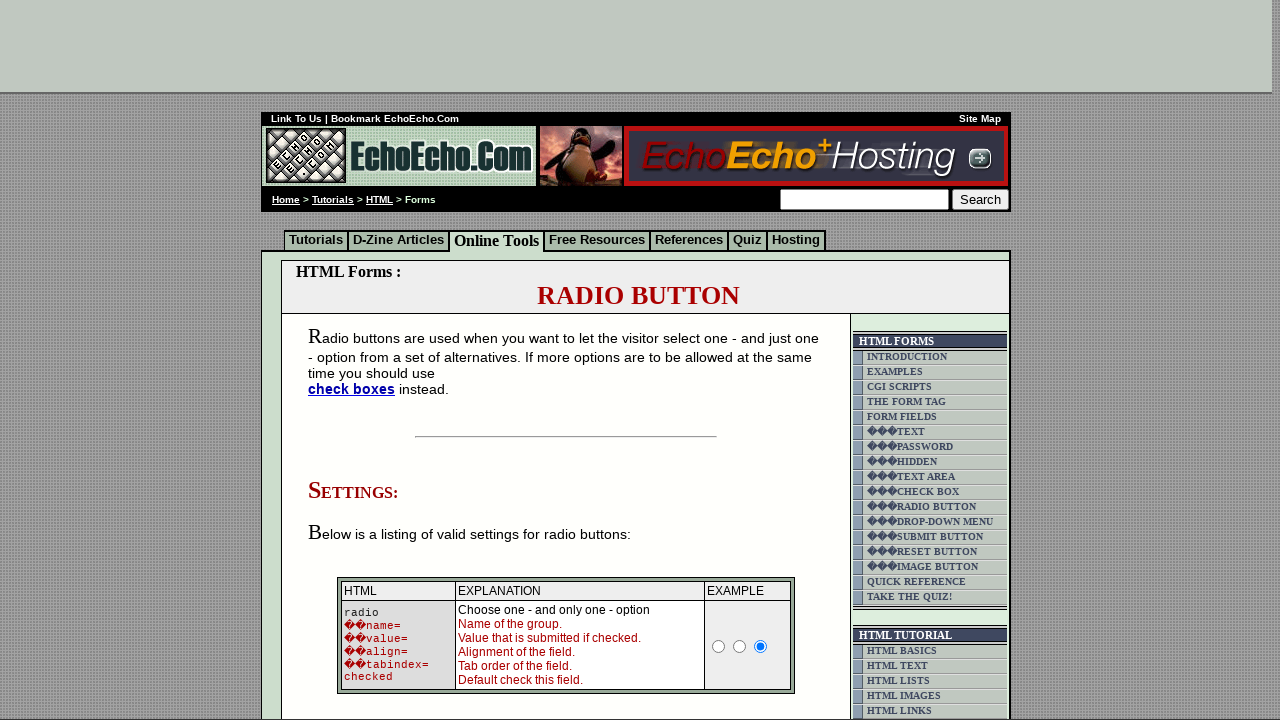

Clicked unchecked radio button 1 in group1 at (356, 360) on input[name='group1'] >> nth=0
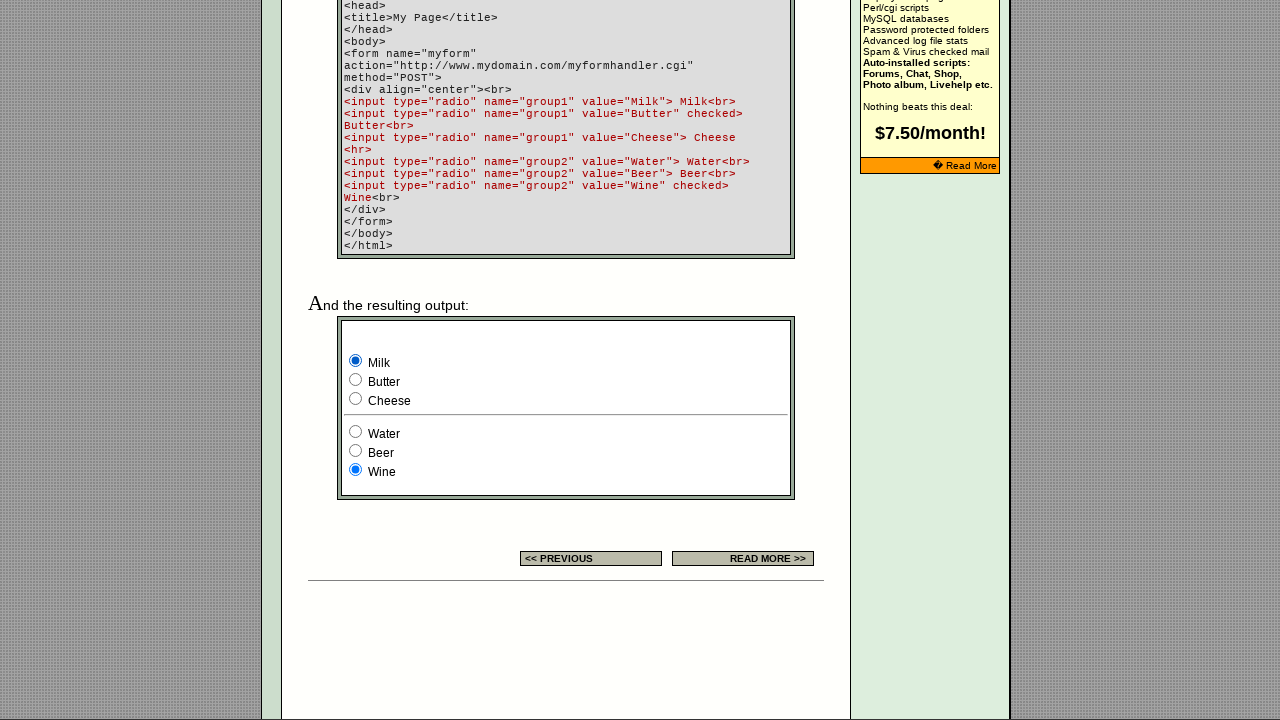

Waited for radio button 1 in group1 click to register
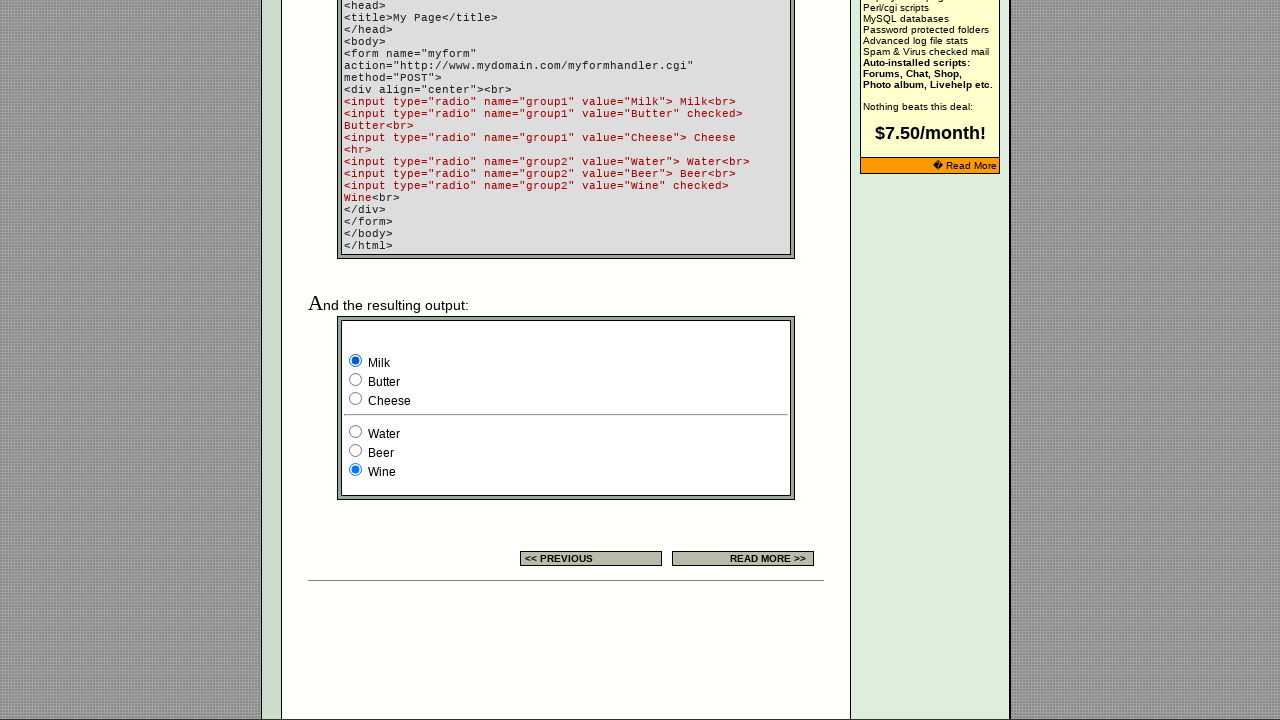

Selected radio button 2 from group1
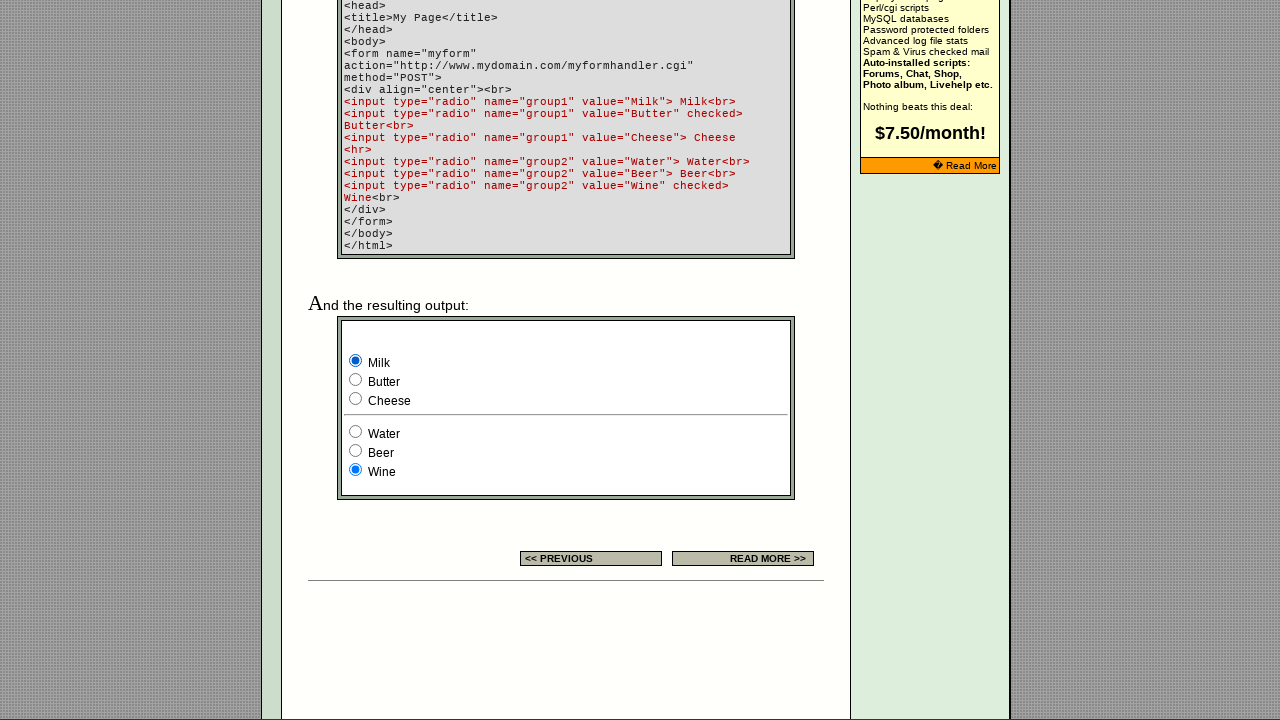

Checked if radio button 2 in group1 is already selected
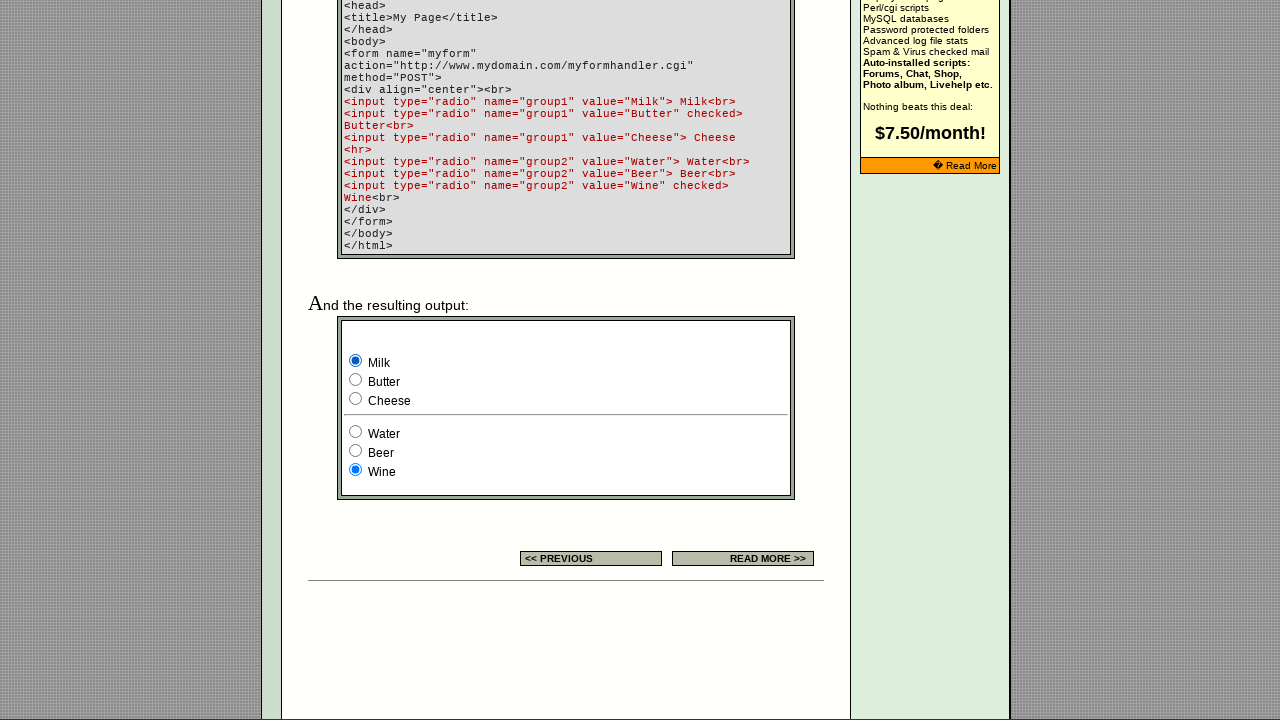

Selected radio button 3 from group1
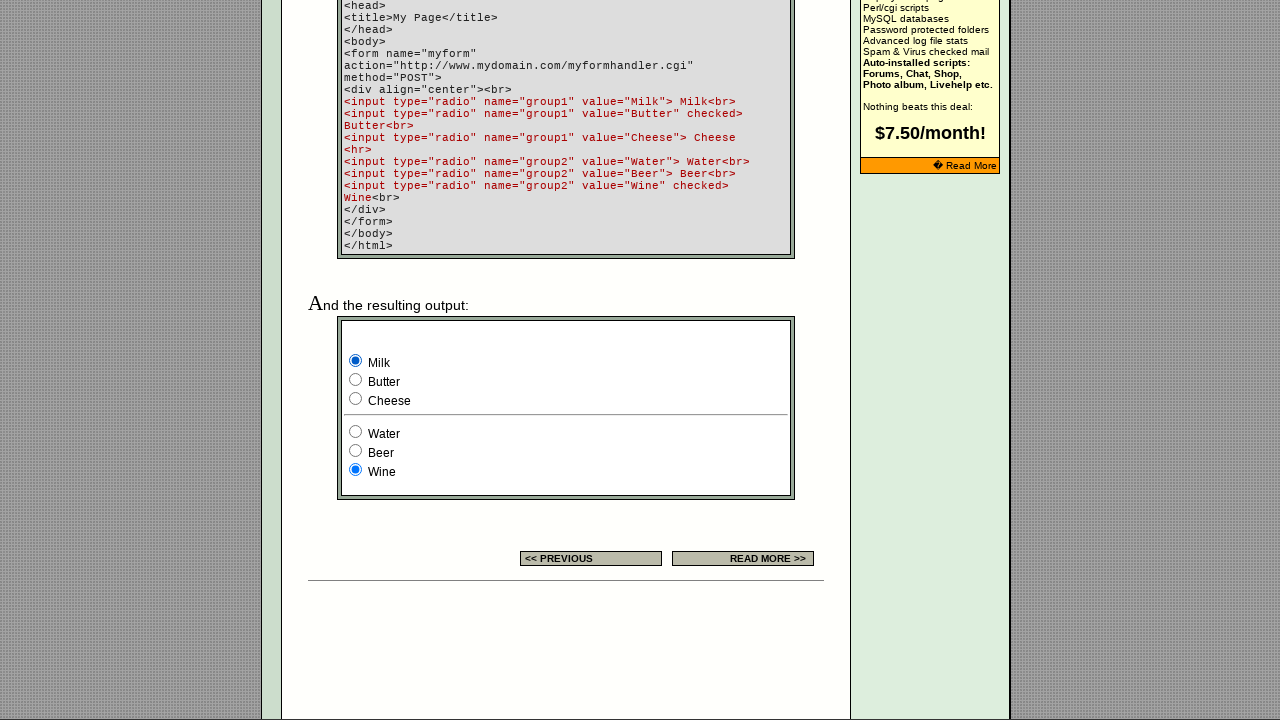

Checked if radio button 3 in group1 is already selected
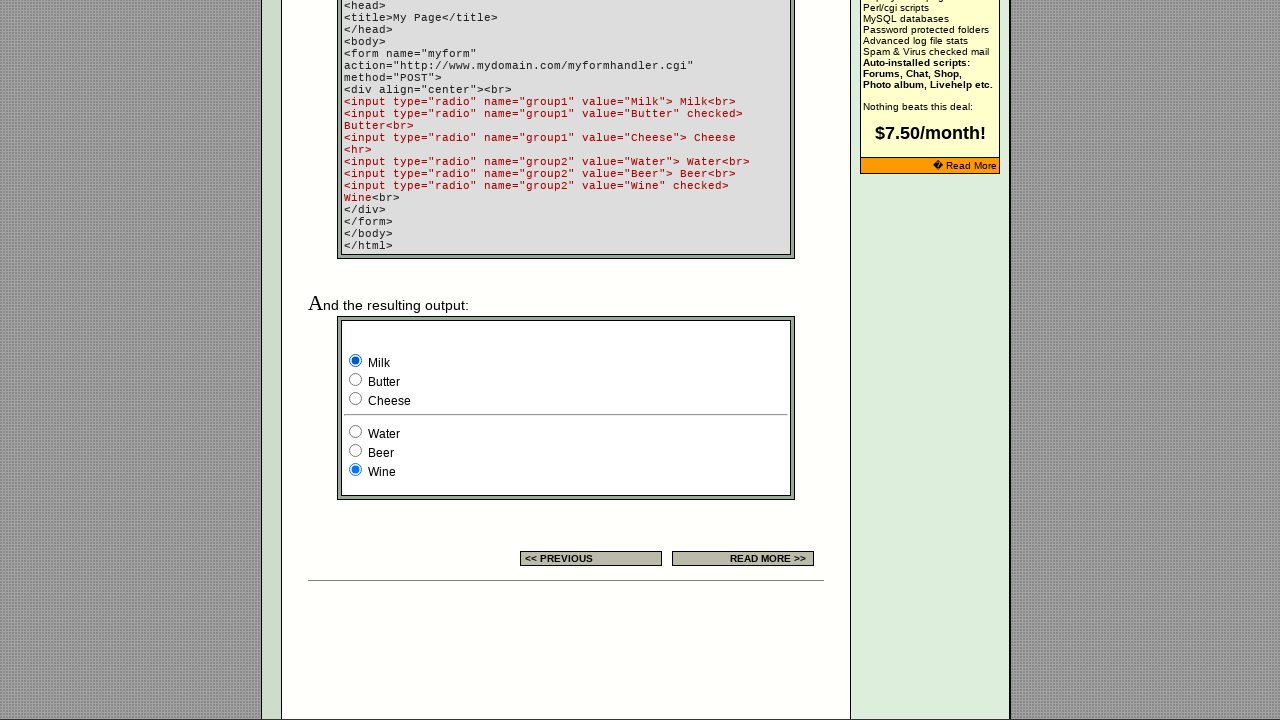

Clicked unchecked radio button 3 in group1 at (356, 398) on input[name='group1'] >> nth=2
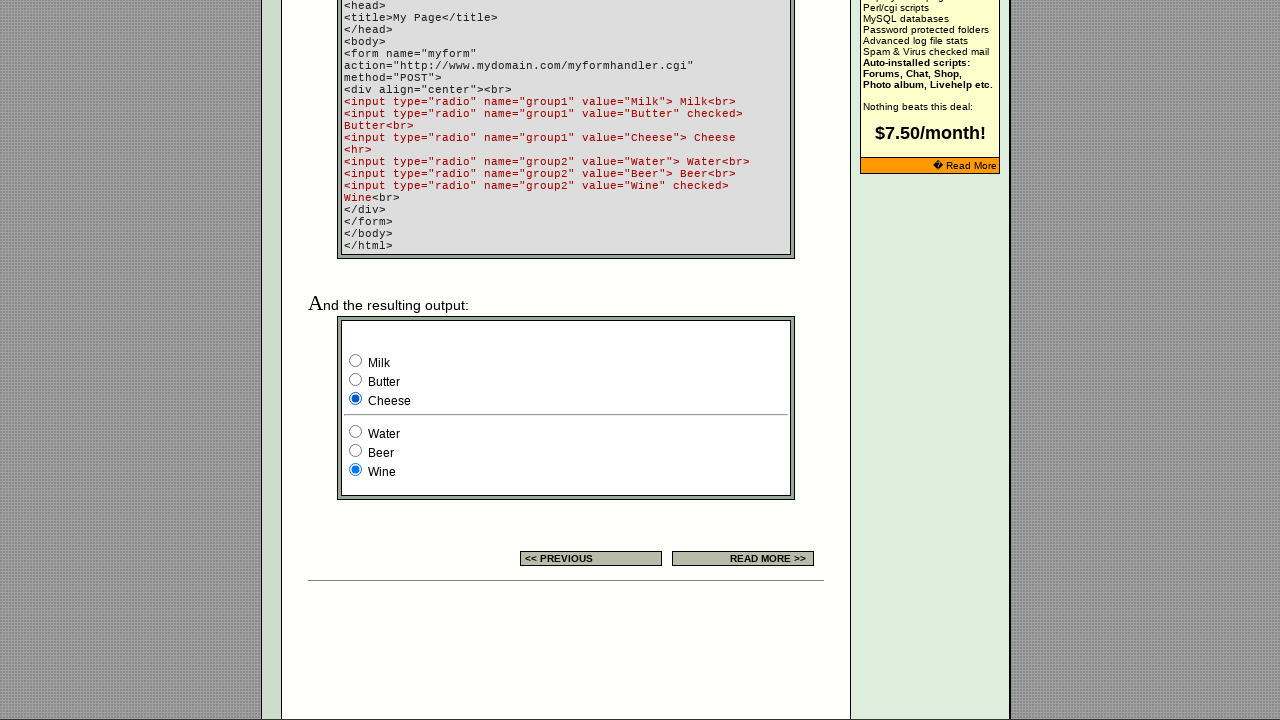

Waited for radio button 3 in group1 click to register
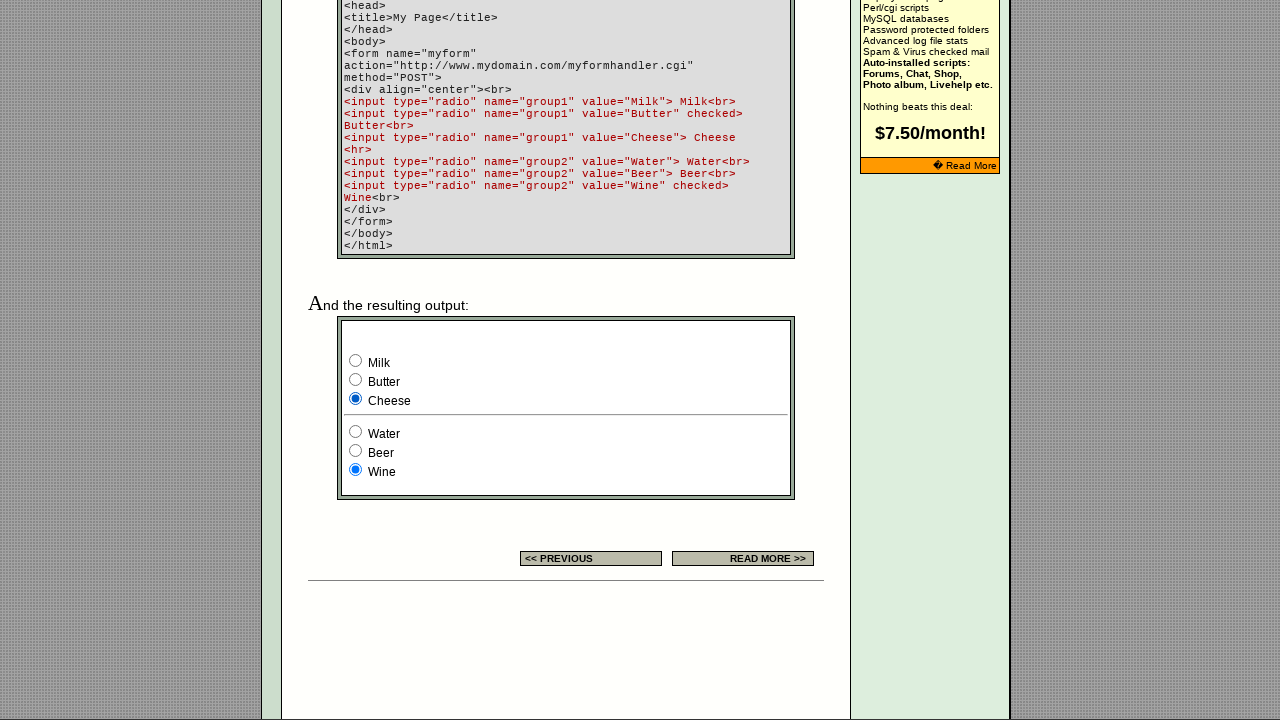

Located all radio buttons in group2
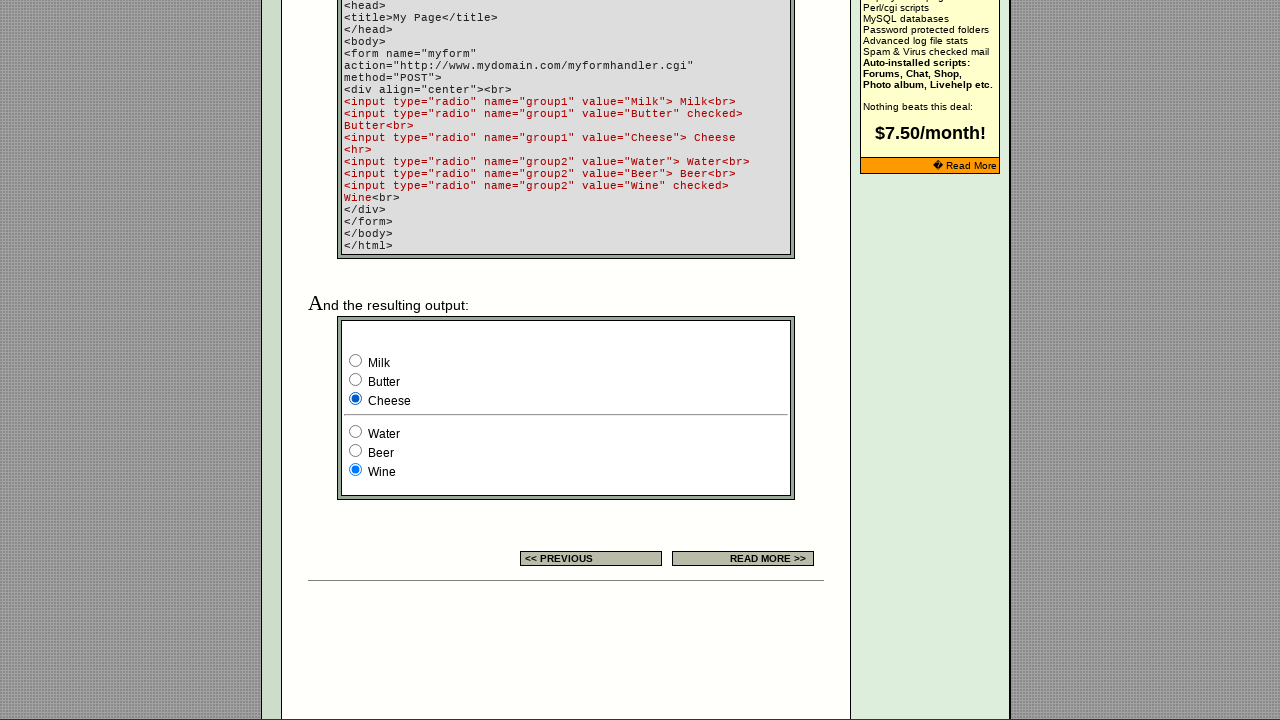

Found 3 radio buttons in group2
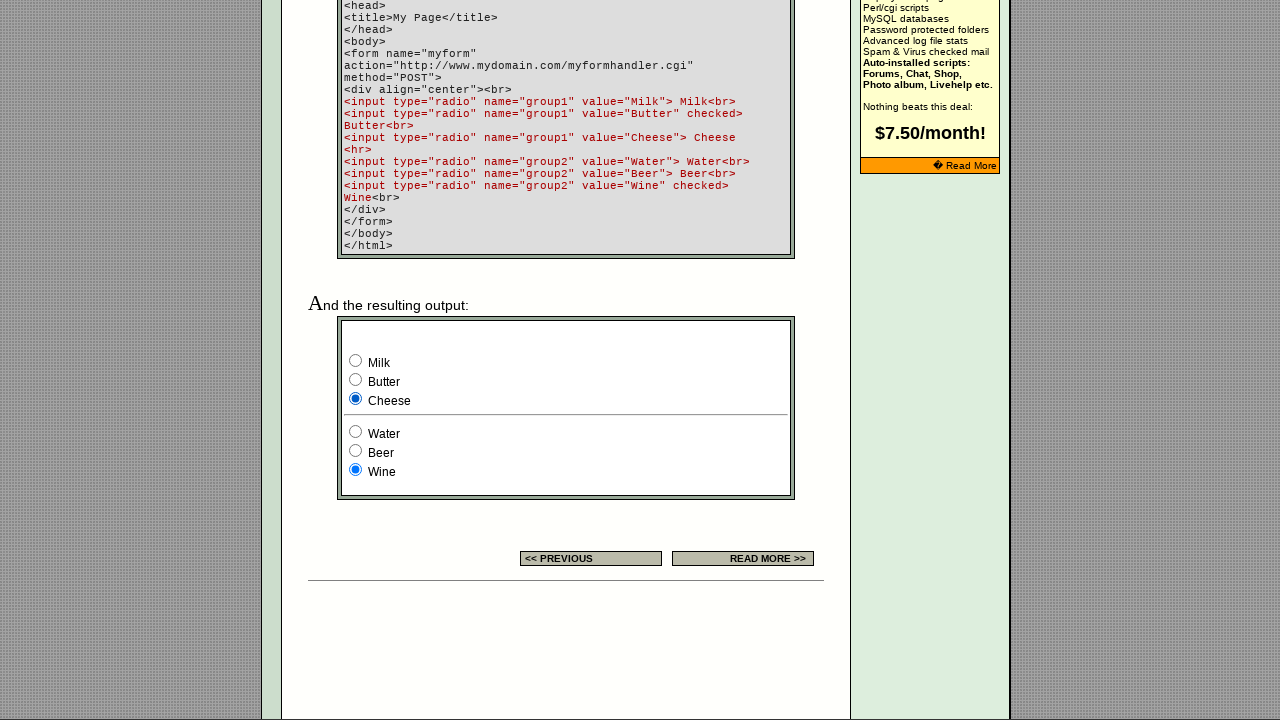

Selected radio button 1 from group2
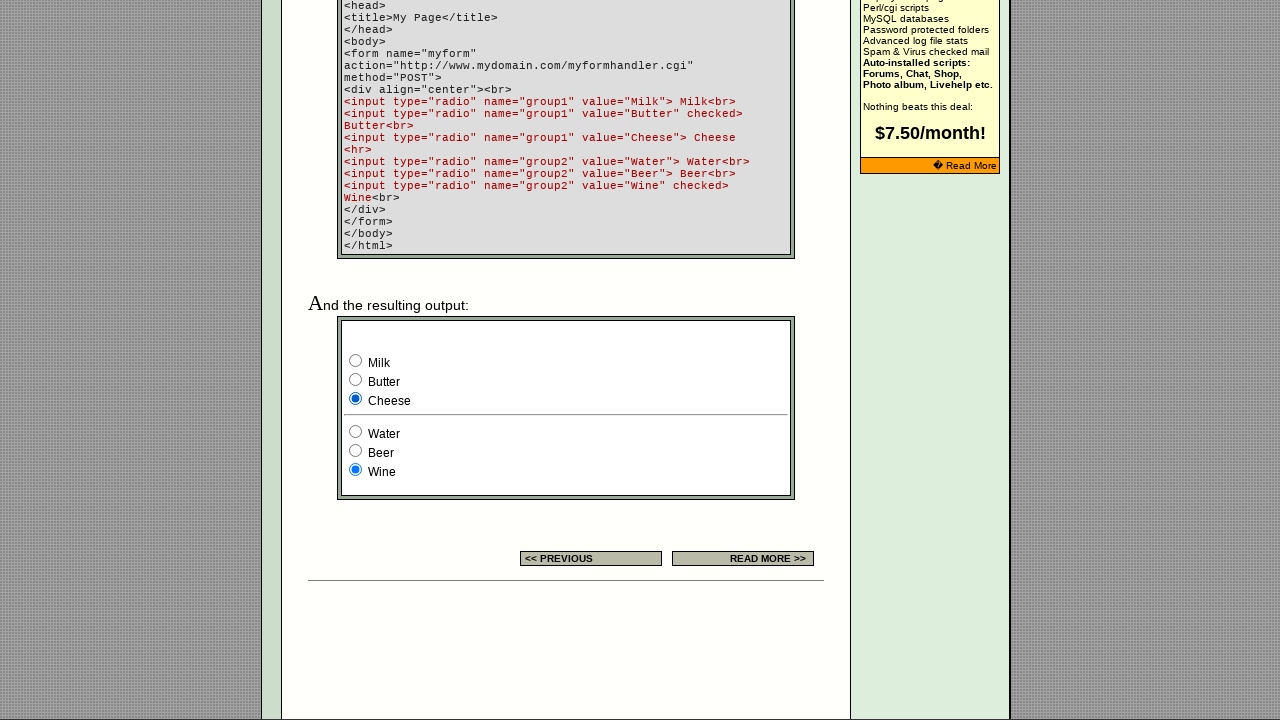

Checked if radio button 1 in group2 is already selected
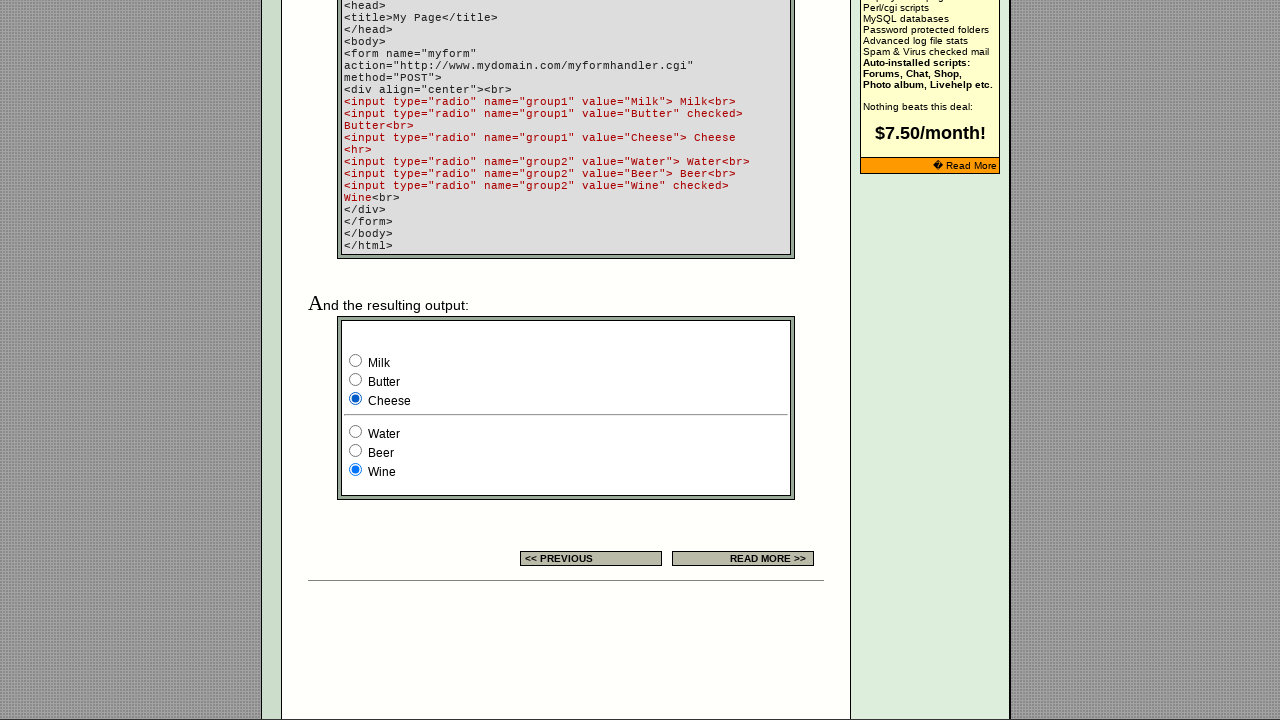

Clicked unchecked radio button 1 in group2 at (356, 432) on input[name='group2'] >> nth=0
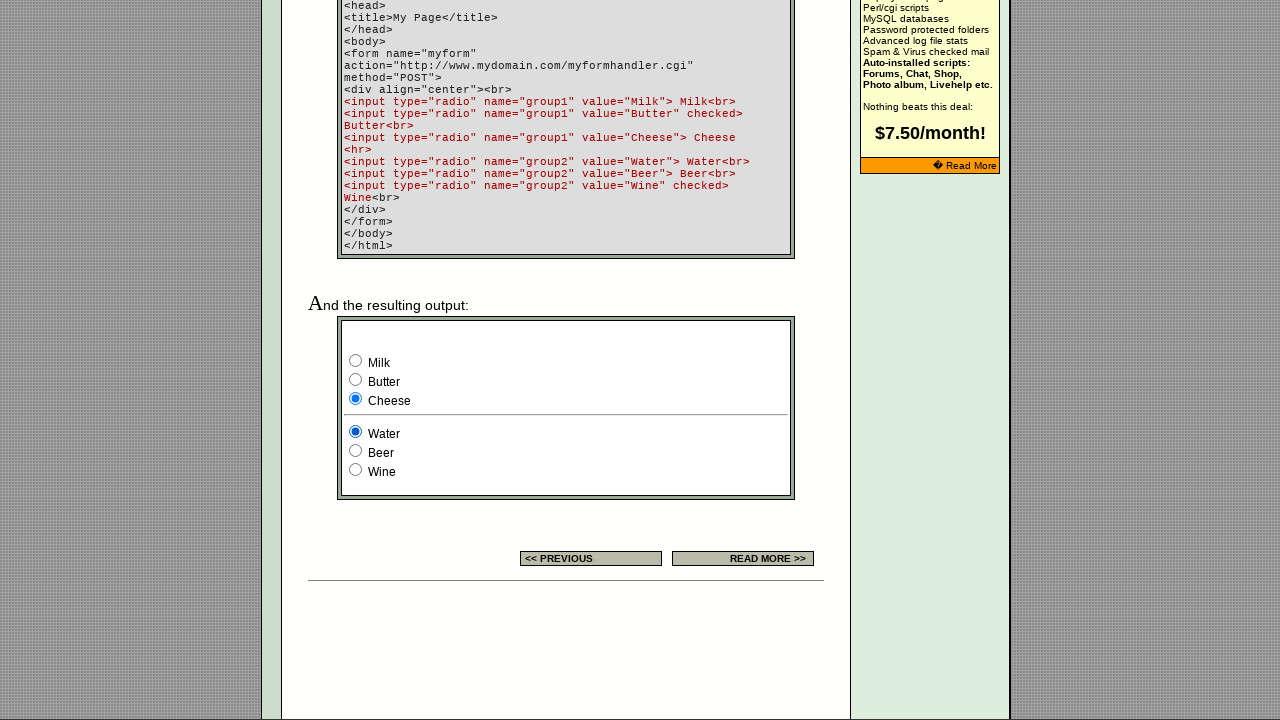

Waited for radio button 1 in group2 click to register
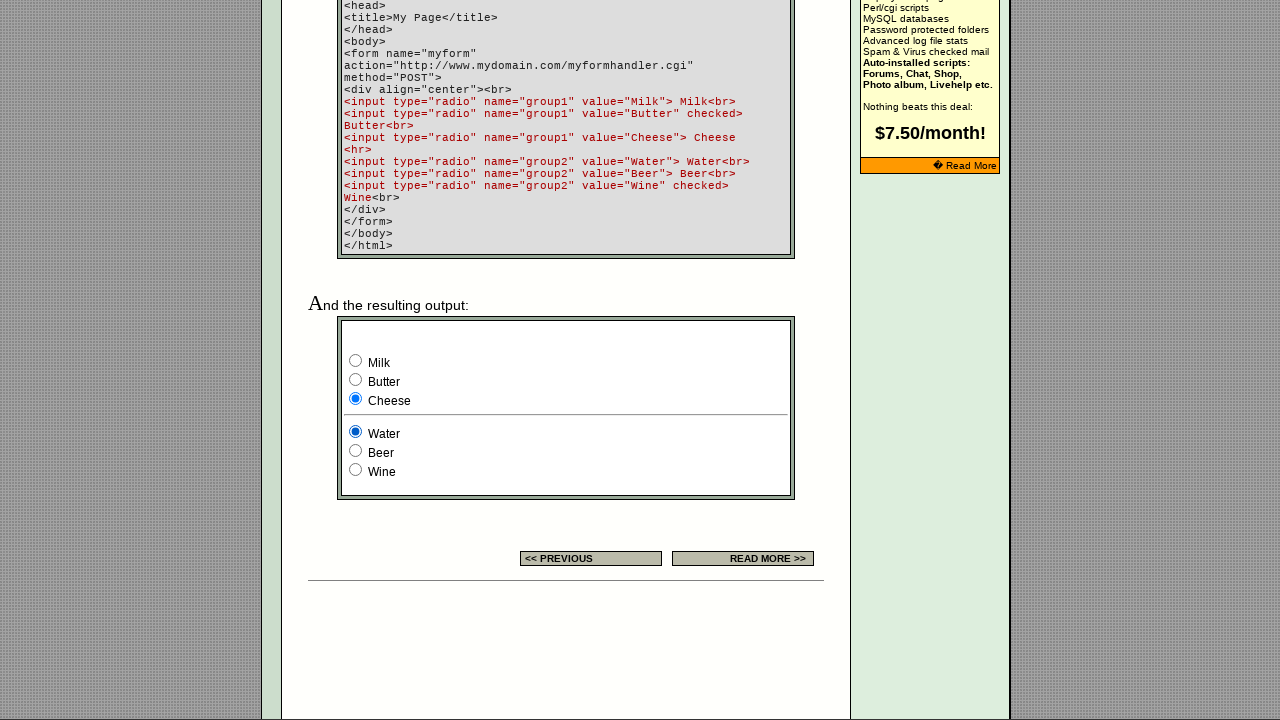

Selected radio button 2 from group2
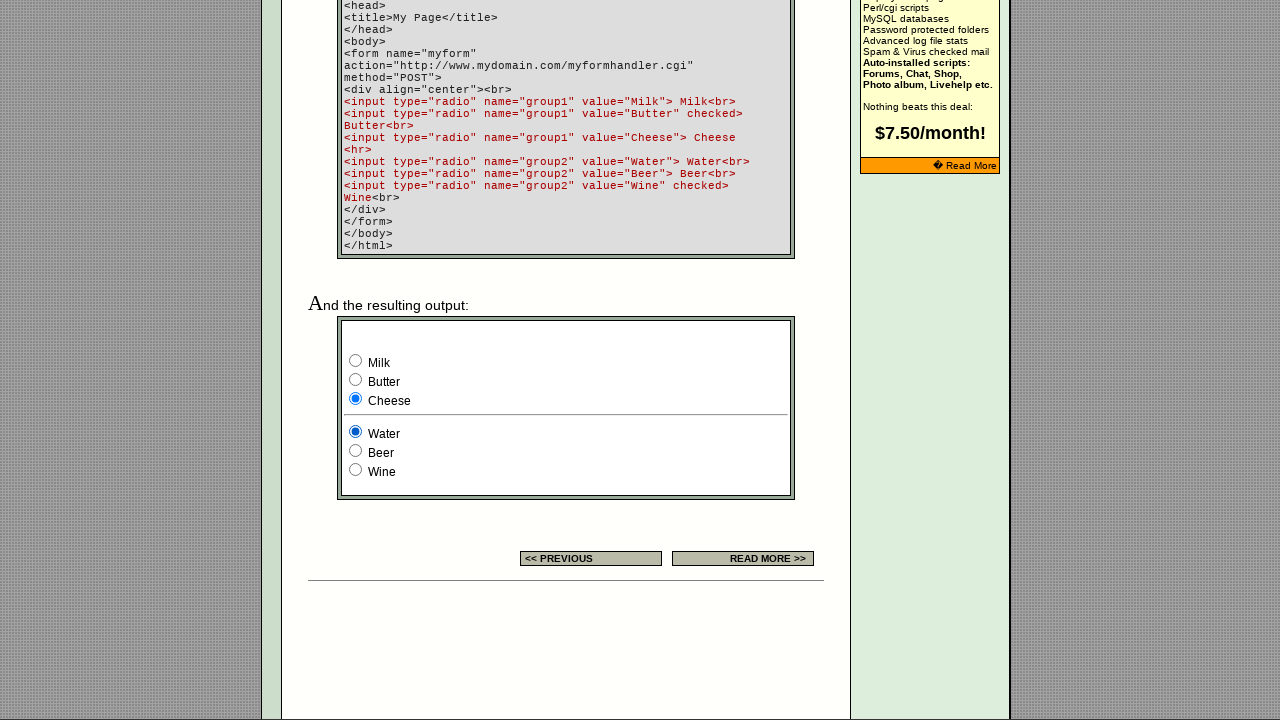

Checked if radio button 2 in group2 is already selected
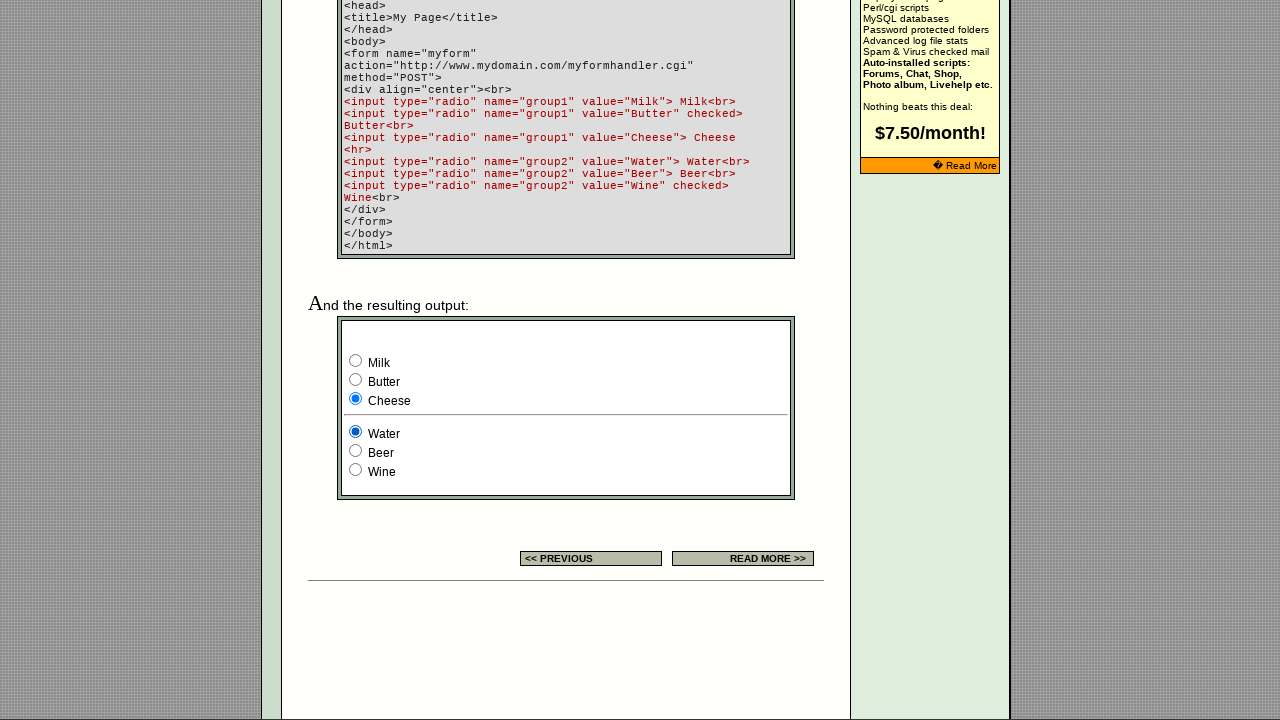

Clicked unchecked radio button 2 in group2 at (356, 450) on input[name='group2'] >> nth=1
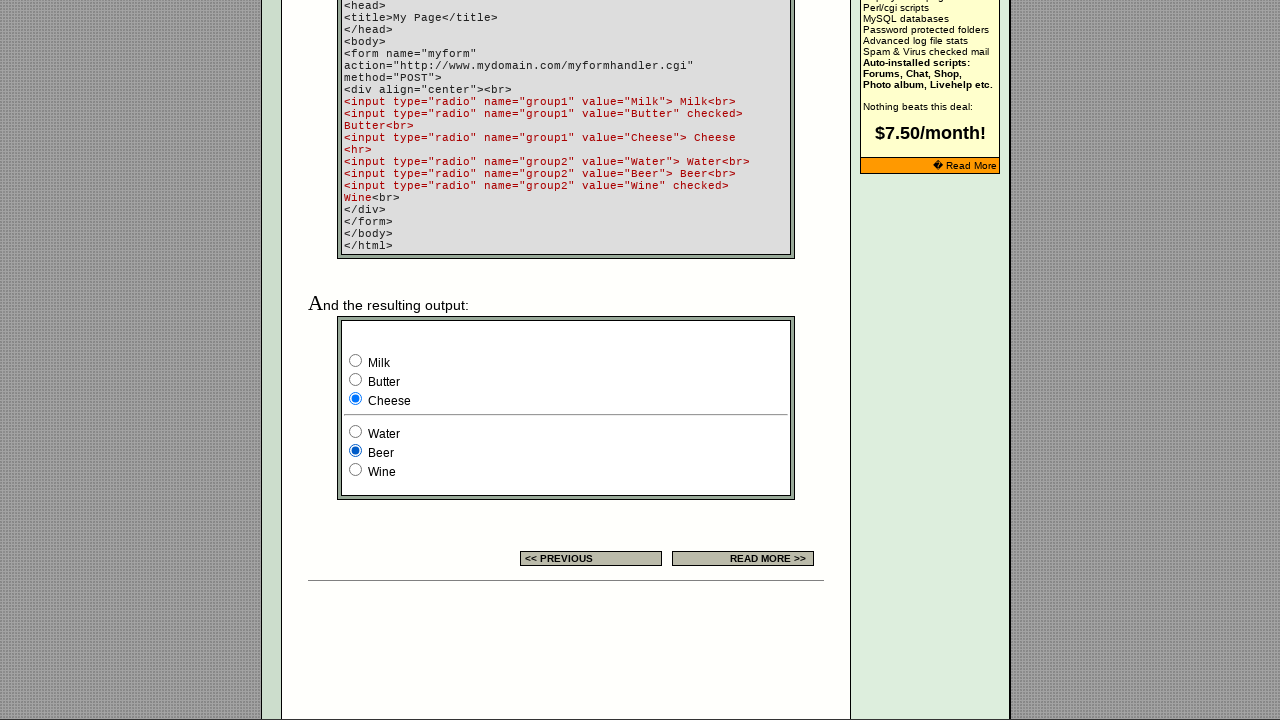

Waited for radio button 2 in group2 click to register
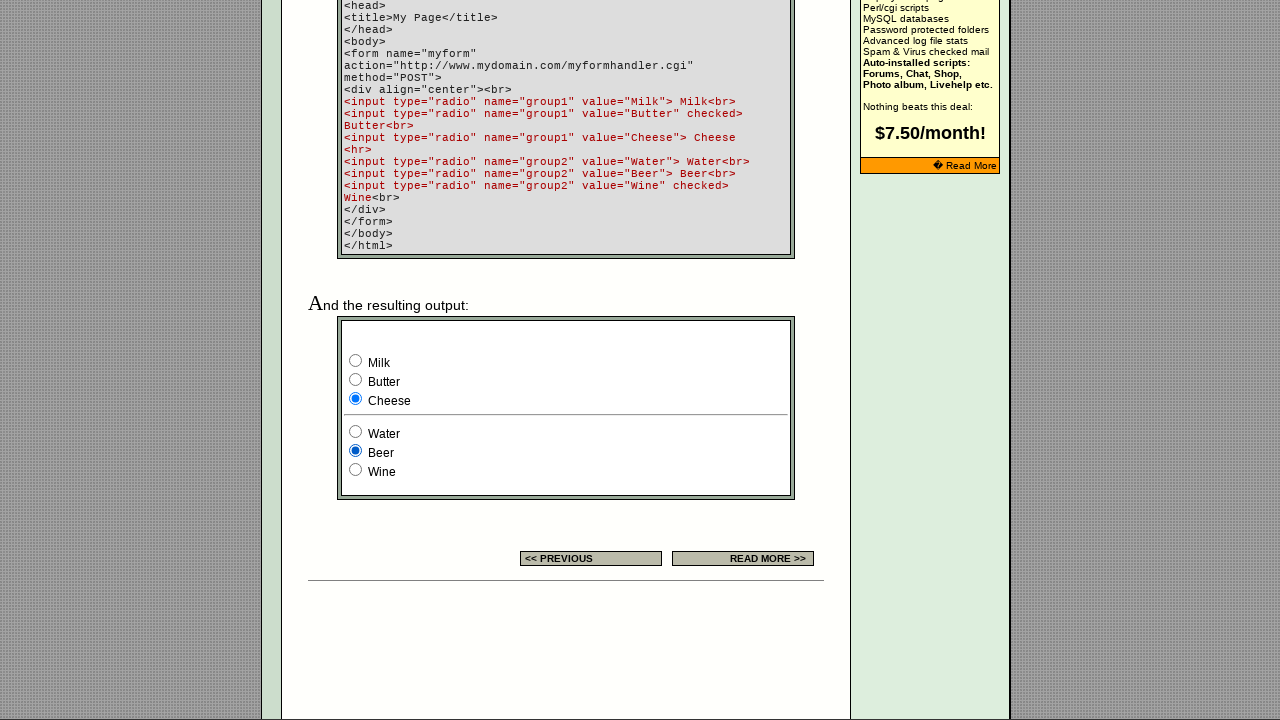

Selected radio button 3 from group2
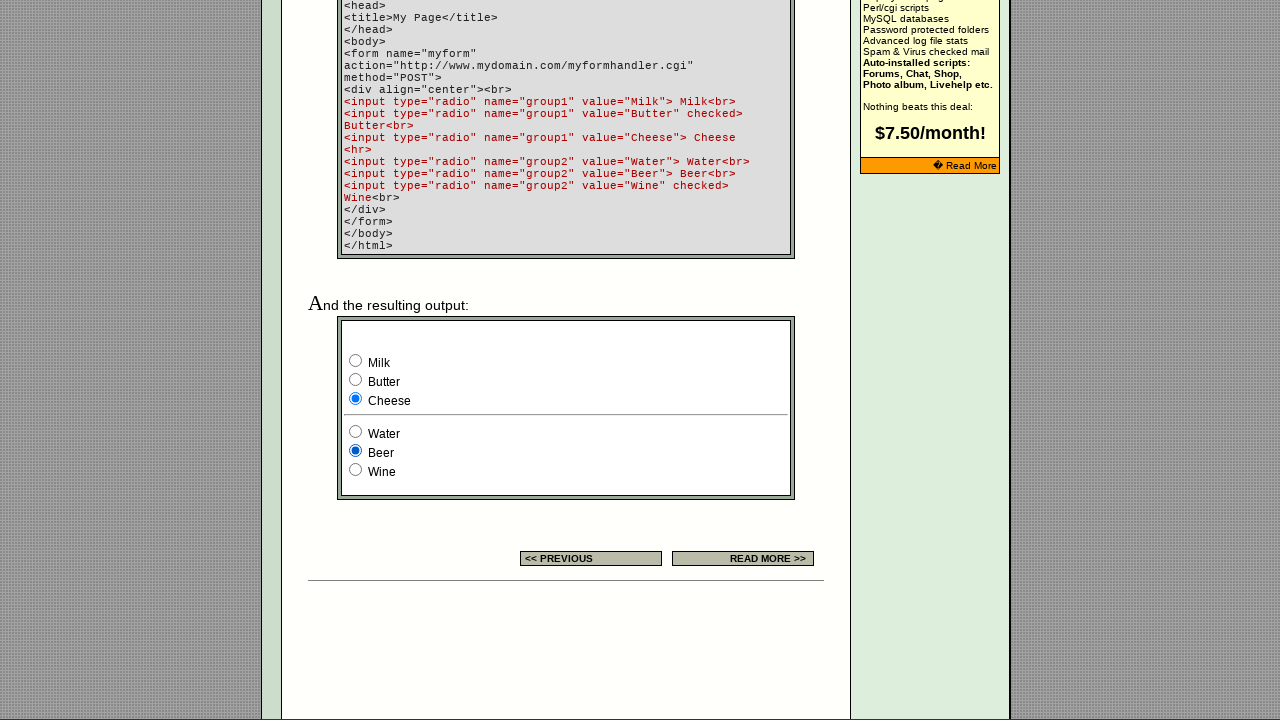

Checked if radio button 3 in group2 is already selected
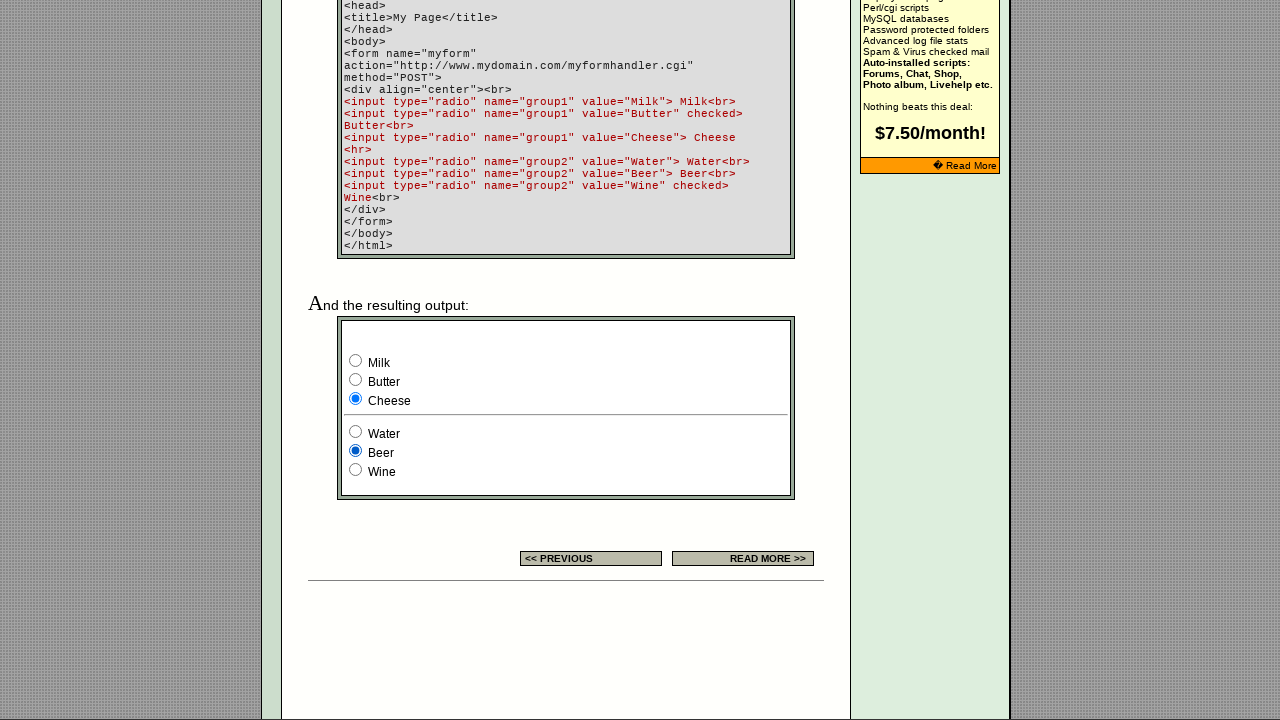

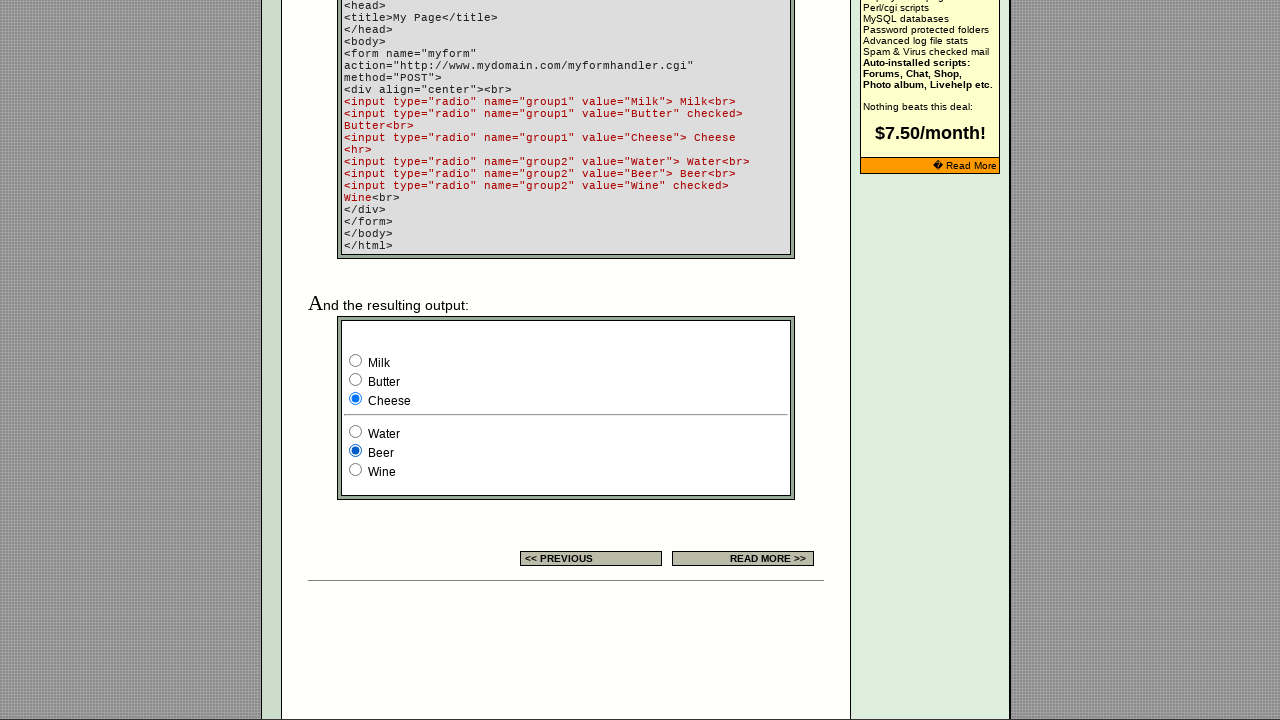